Tests a country dropdown by navigating to a dependent dropdown demo page and interacting with the country selection dropdown to verify options are available

Starting URL: https://phppot.com/demo/jquery-dependent-dropdown-list-countries-and-states/

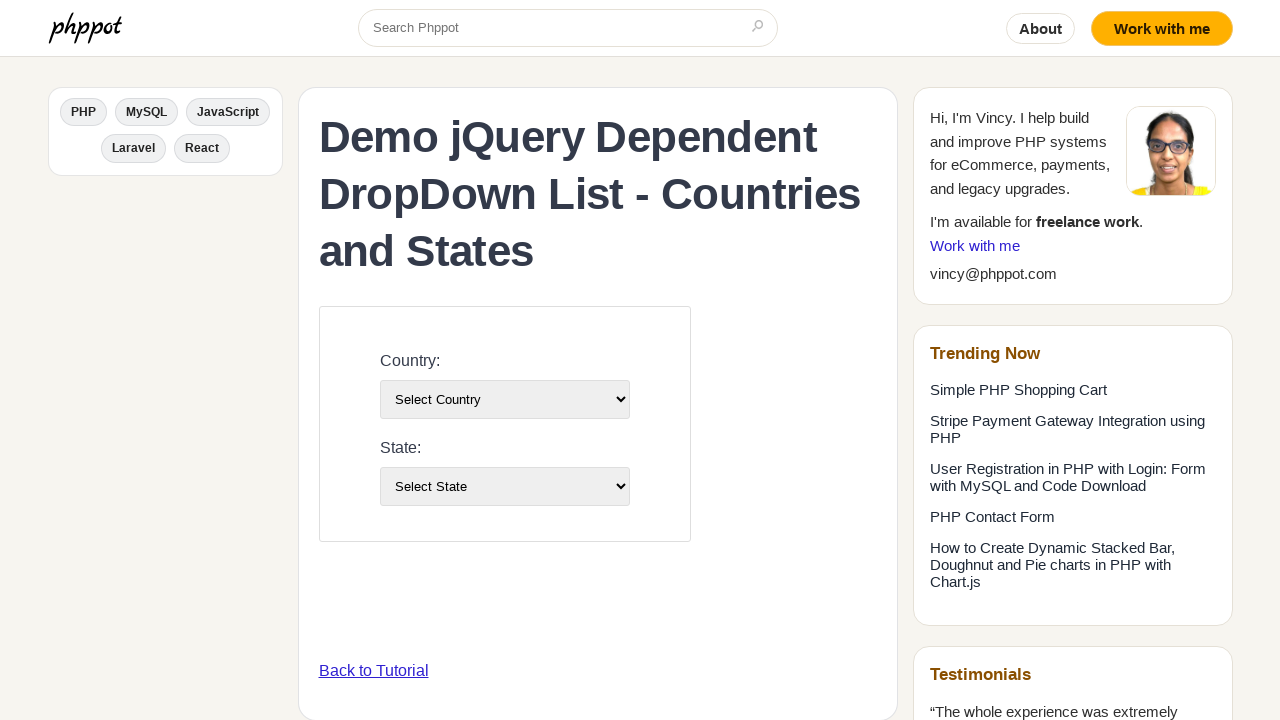

Country dropdown selector loaded
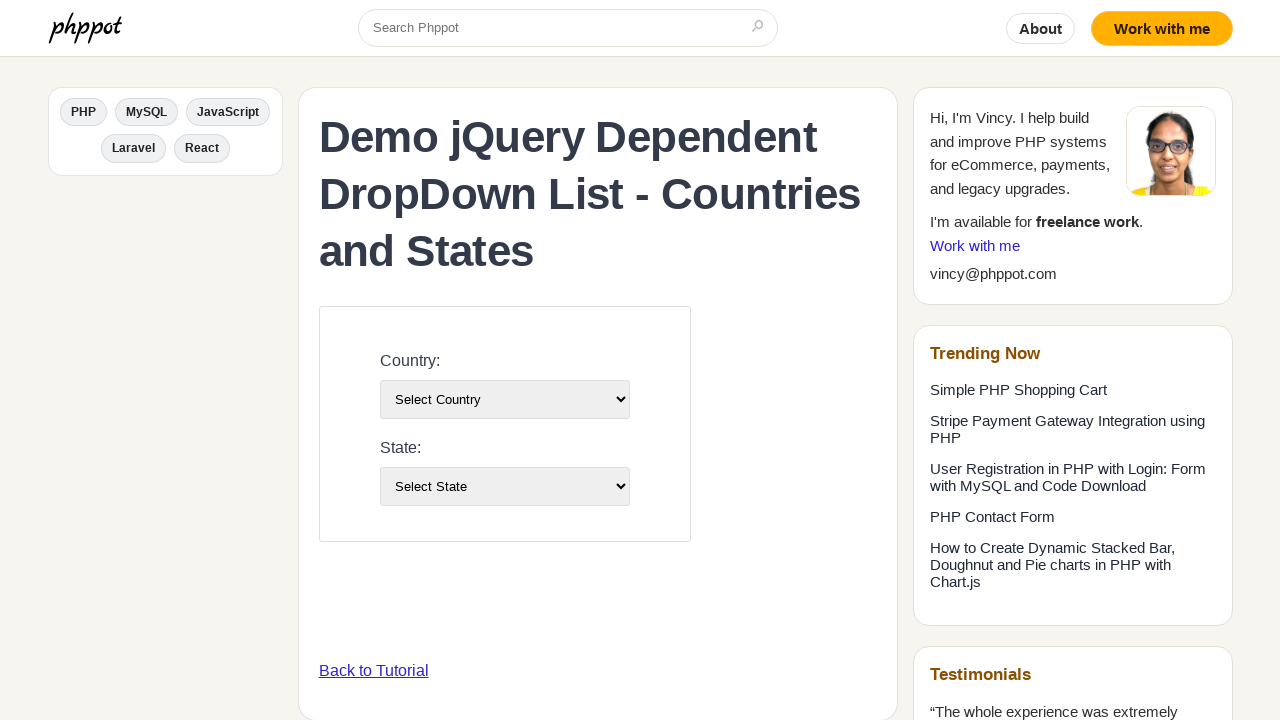

Selected USA from country dropdown on #country-list
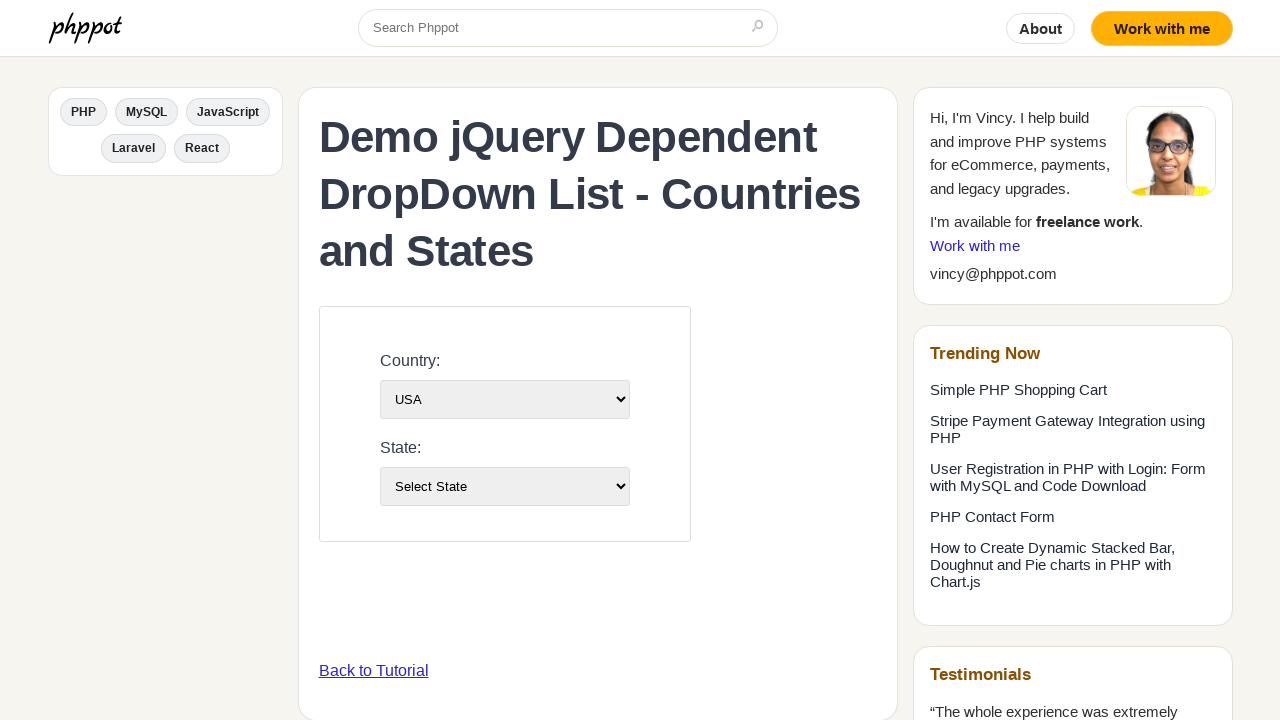

State dropdown loaded after country selection
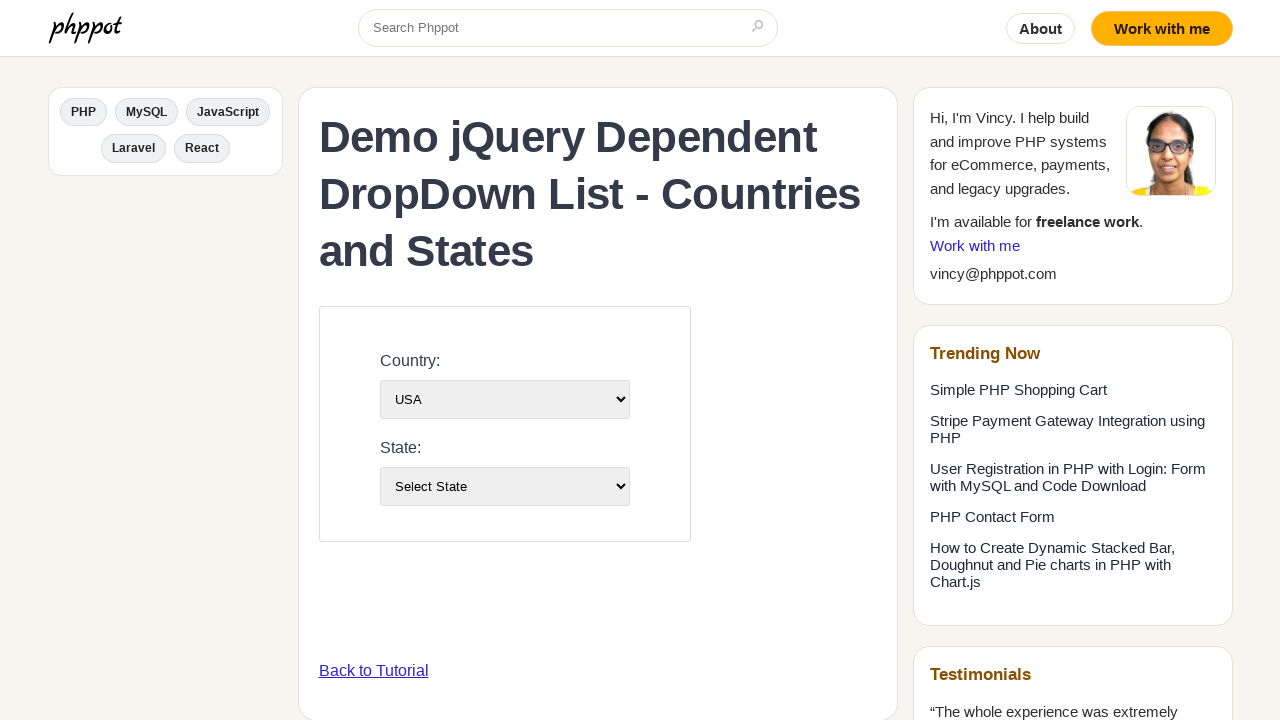

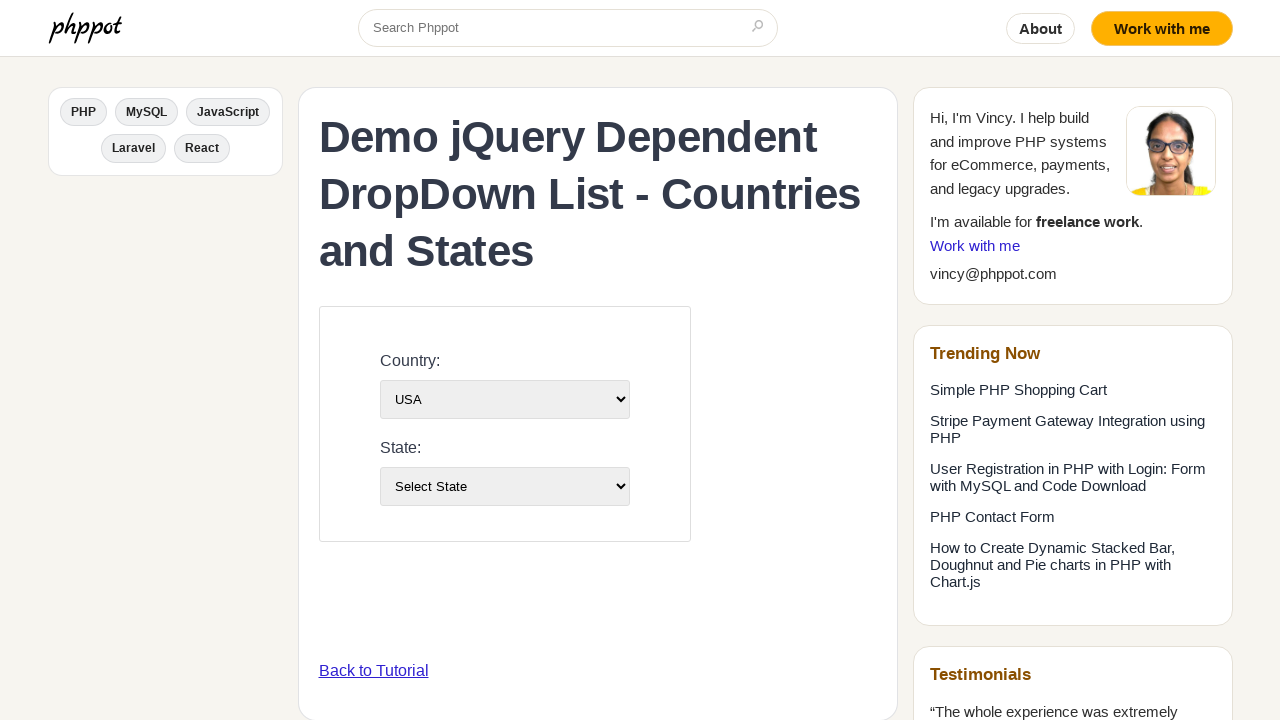